Tests e-commerce workflow on DemoBlaze by navigating to laptop category, adding Sony vaio i5 and Dell i7 8gb products to cart (accepting confirmation alerts), then removing Sony vaio i5 from the cart.

Starting URL: https://www.demoblaze.com/index.html

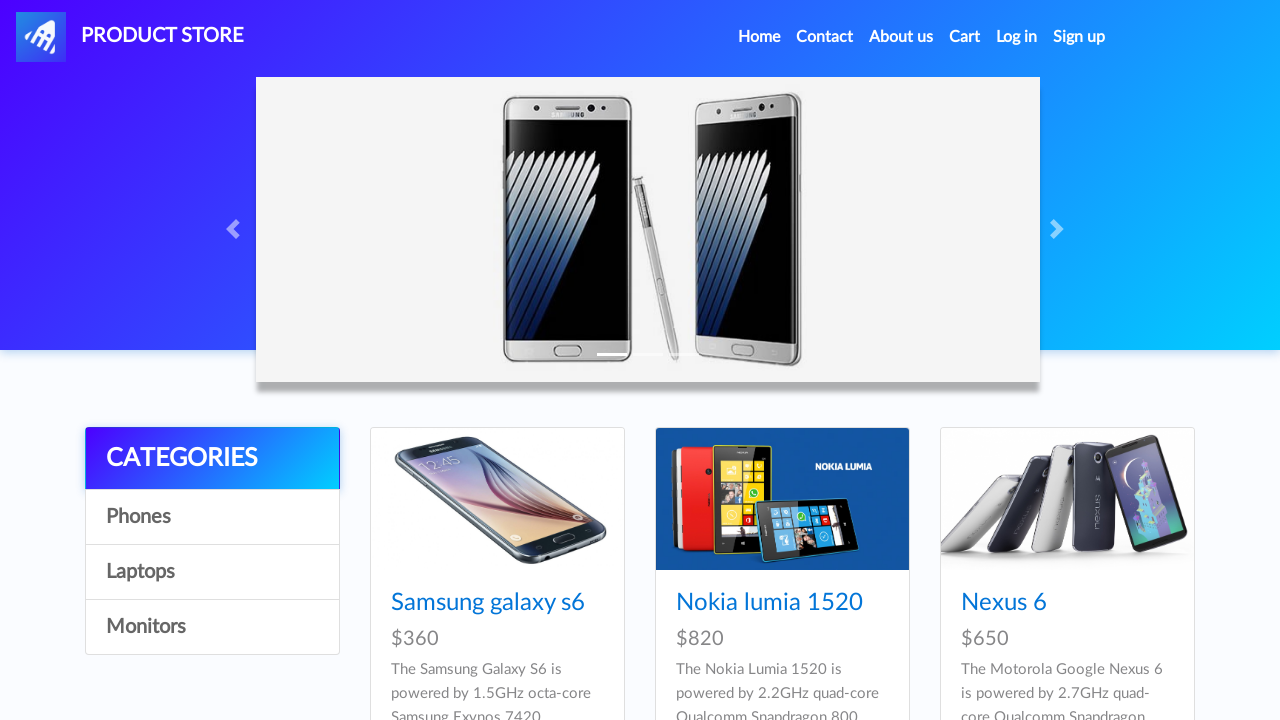

Clicked on Laptops category at (212, 572) on a:has-text('Laptops')
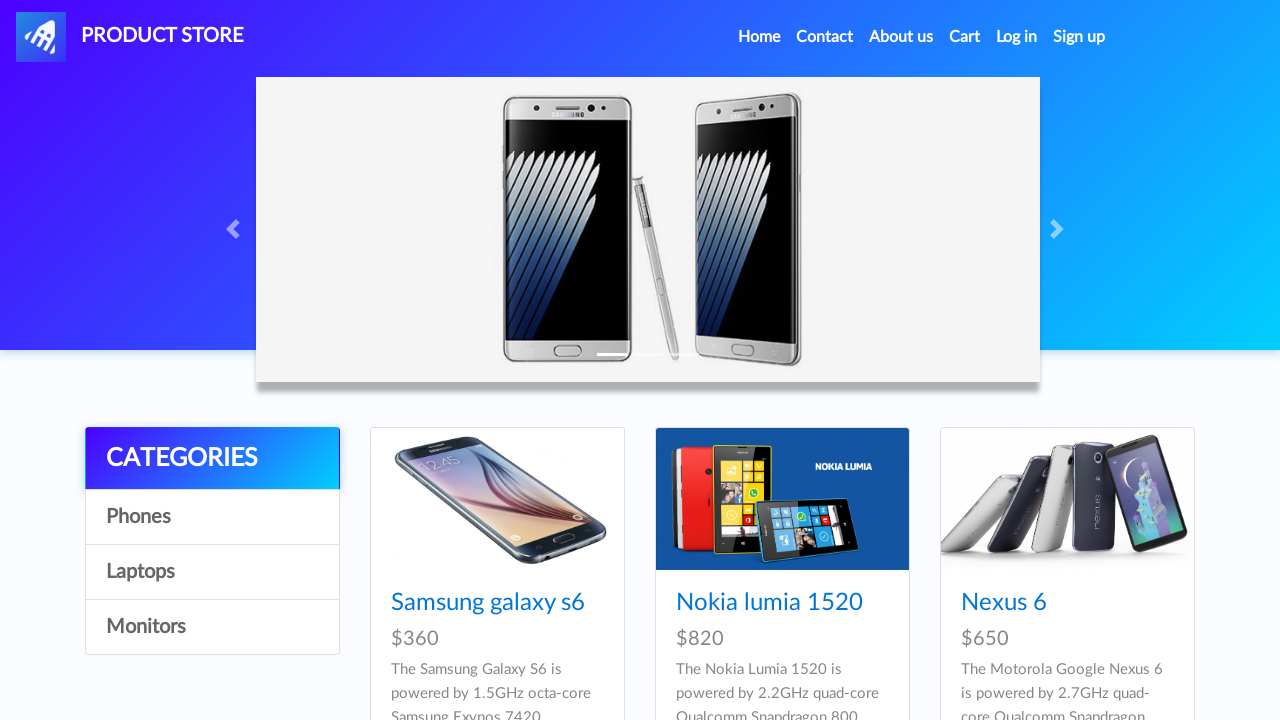

Waited for Laptops page to load
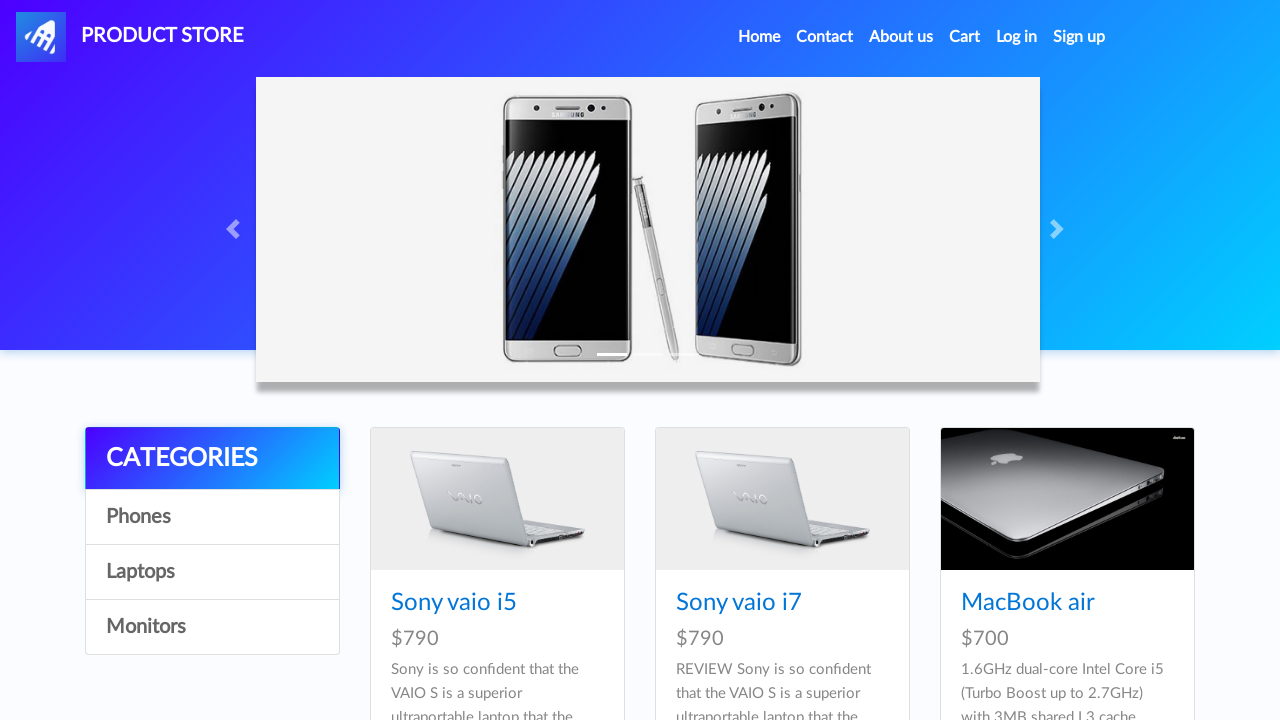

Clicked on Sony vaio i5 product at (454, 603) on a:has-text('Sony vaio i5')
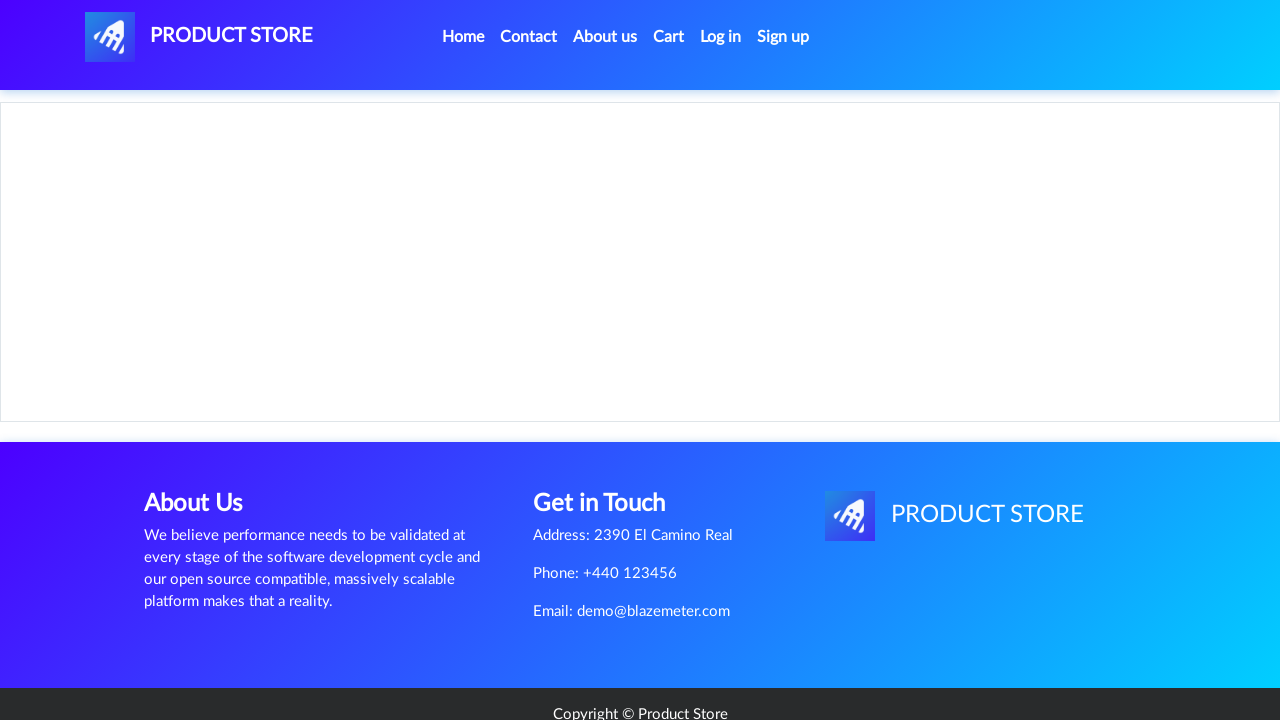

Product page loaded with product details
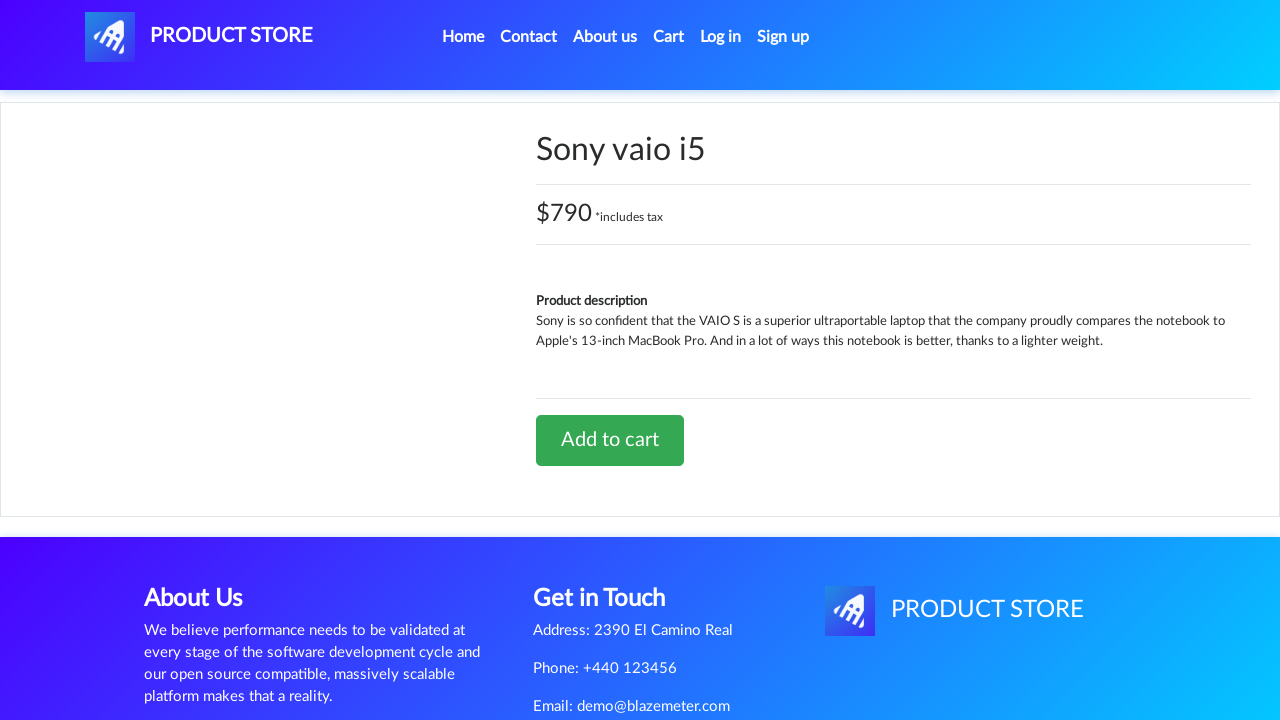

Clicked 'Add to cart' button for Sony vaio i5 at (610, 440) on a:has-text('Add to cart')
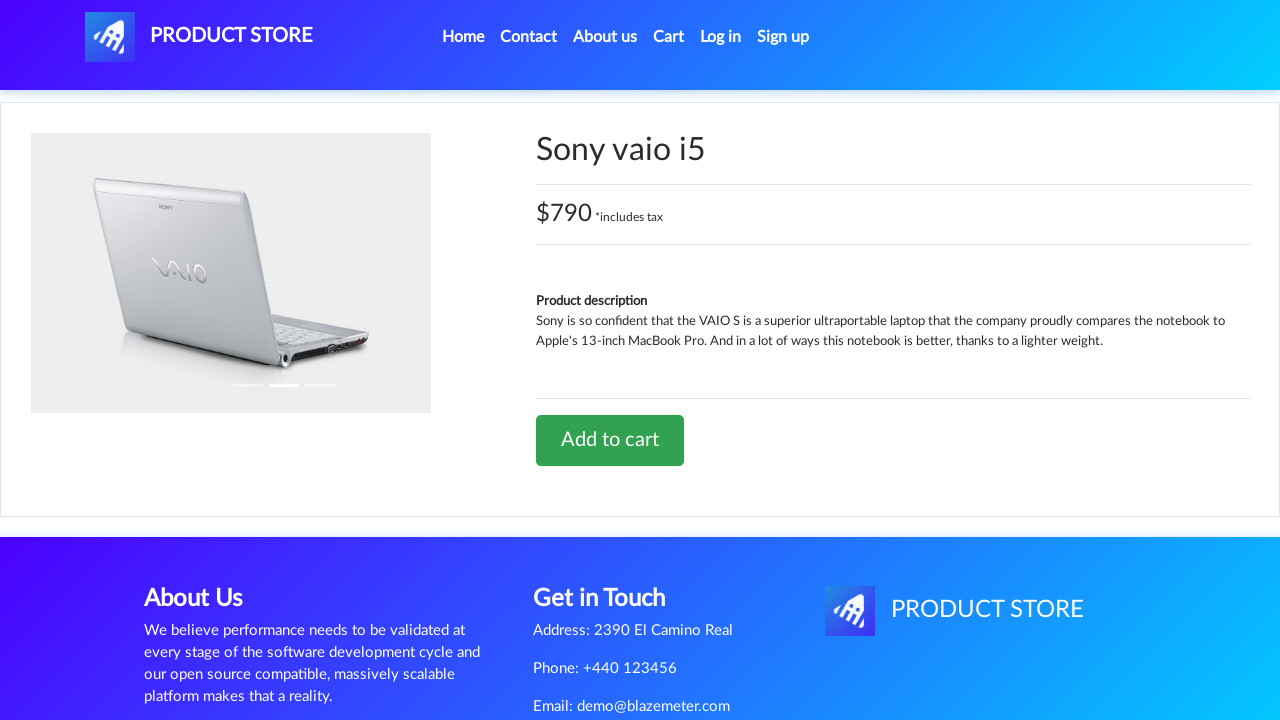

Accepted confirmation alert for adding Sony vaio i5 to cart
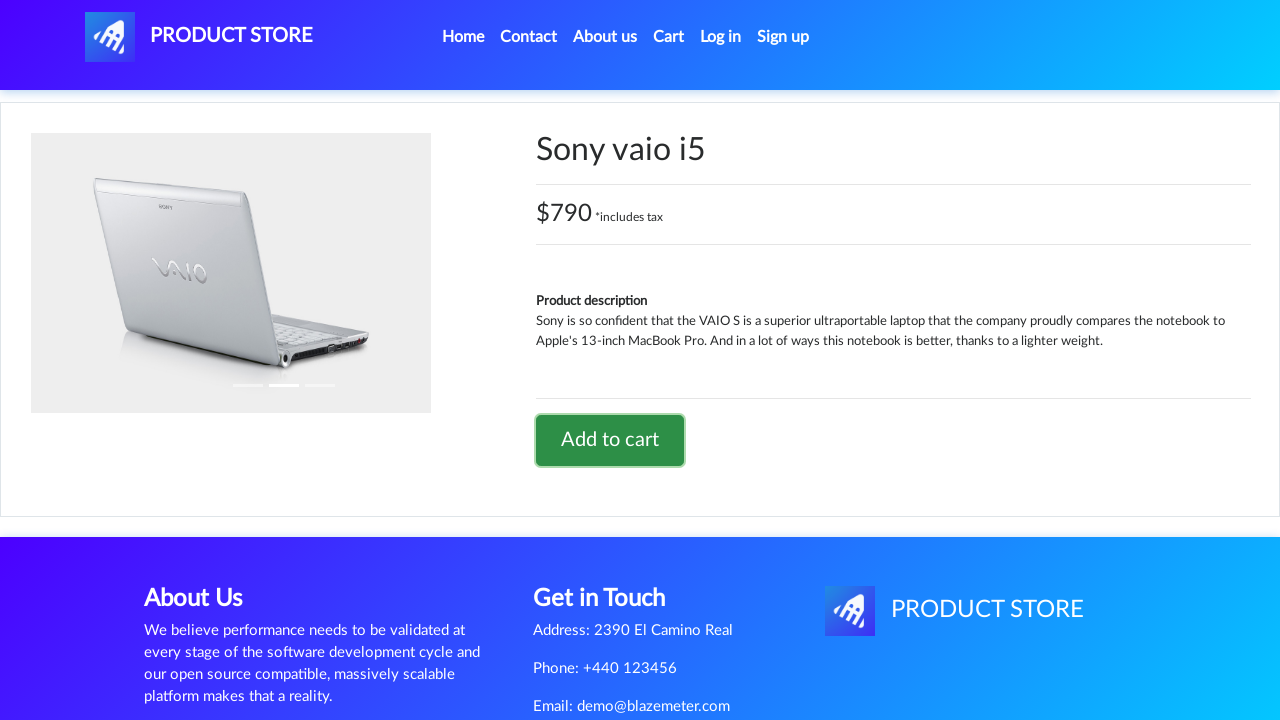

Clicked Home to return to homepage at (463, 37) on a:has-text('Home')
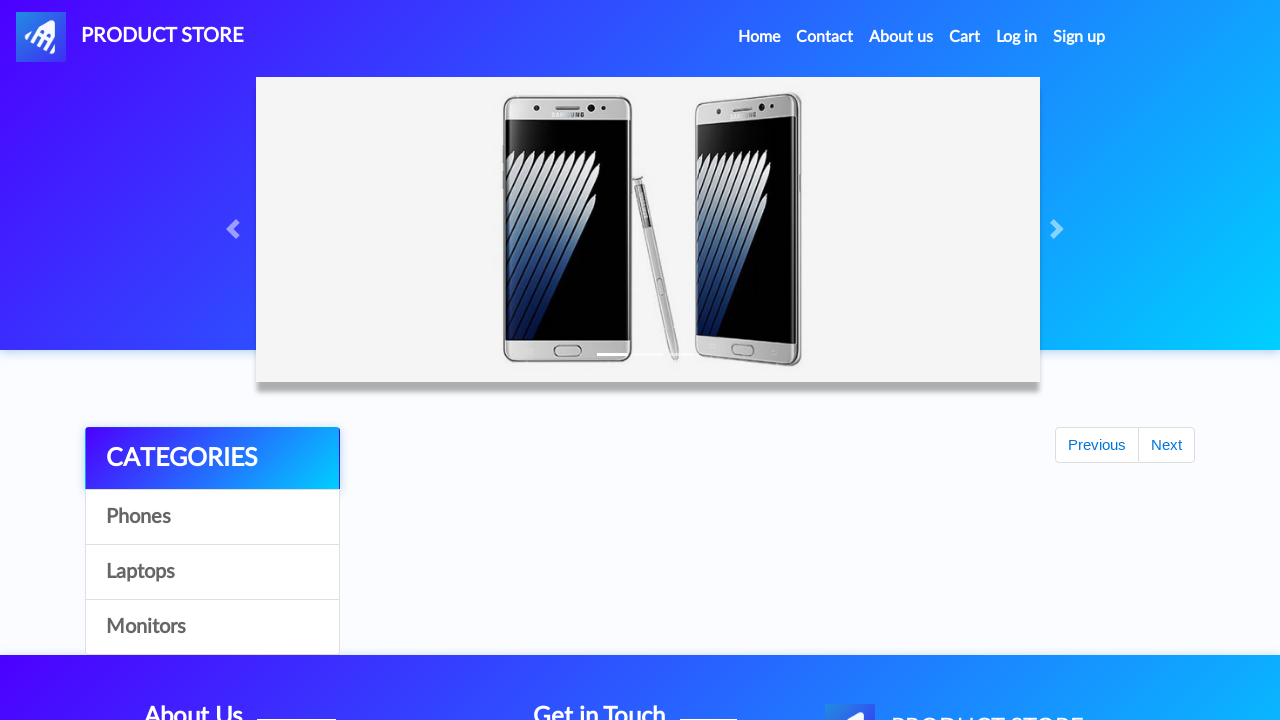

Waited for homepage to load
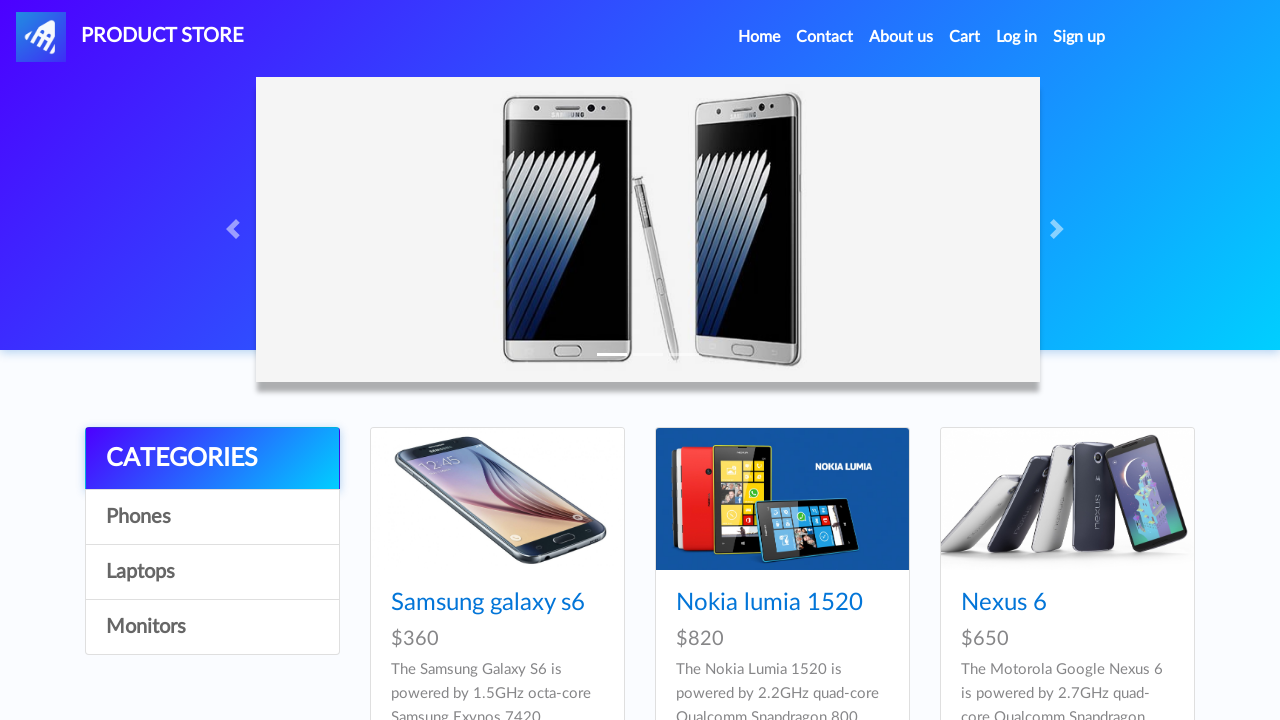

Clicked on Laptops category again at (212, 572) on a:has-text('Laptops')
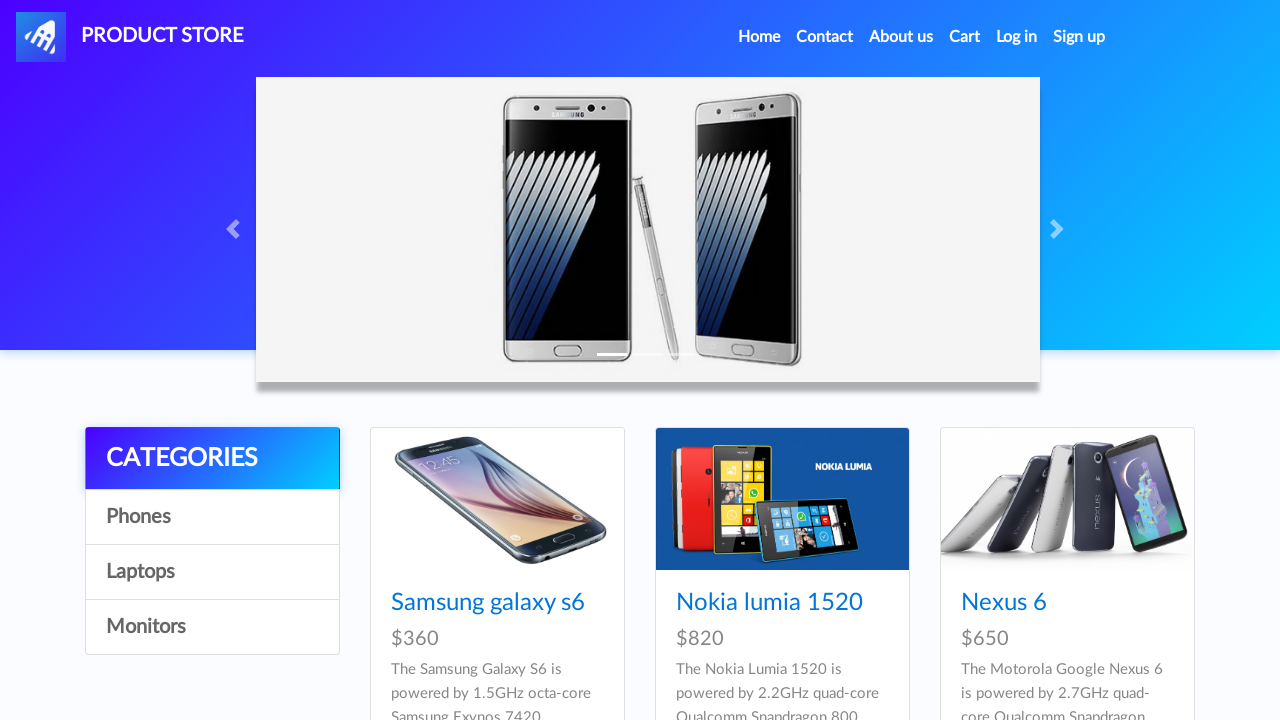

Waited for Laptops page to load
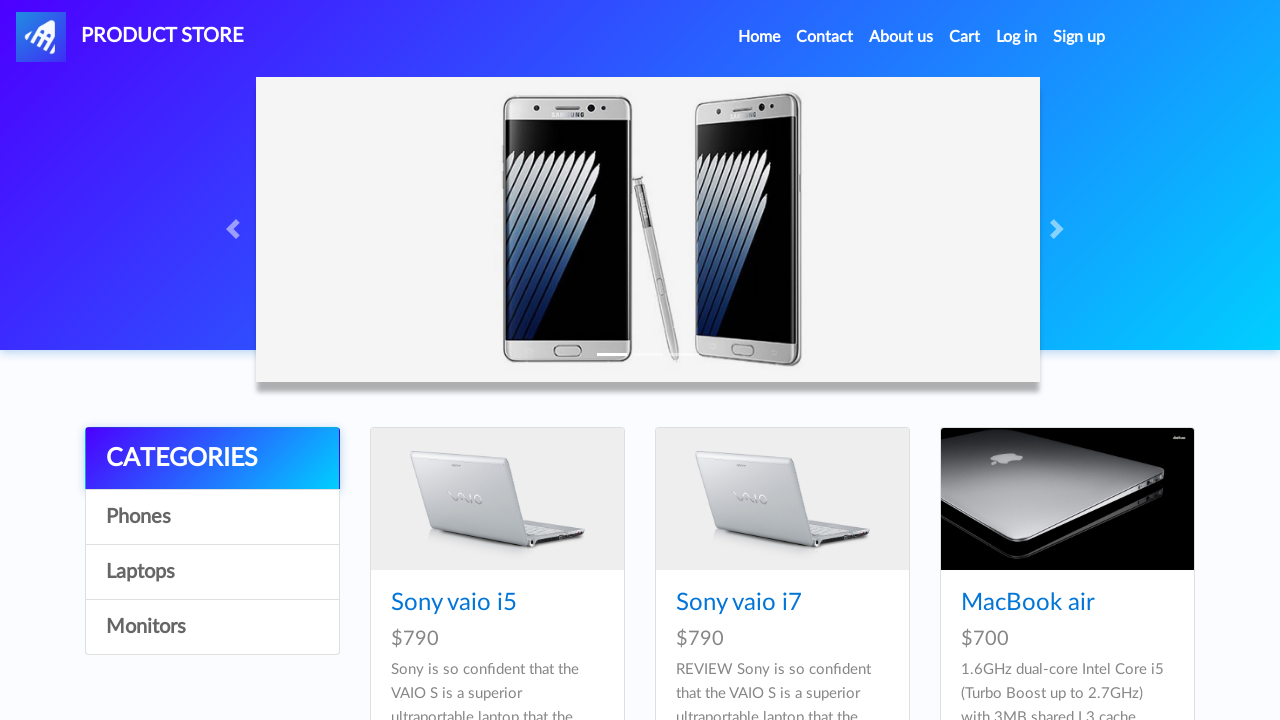

Clicked on Dell i7 8gb product at (448, 361) on a:has-text('Dell i7 8gb')
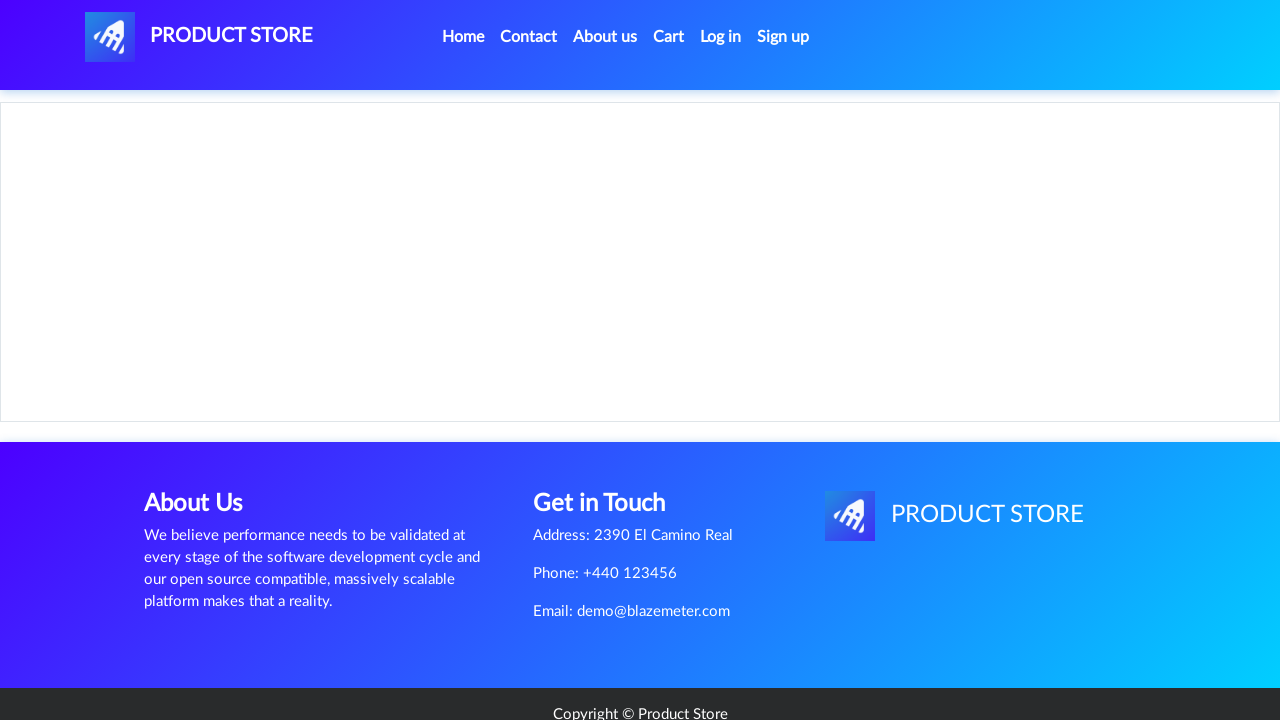

Product page loaded with Dell i7 8gb details
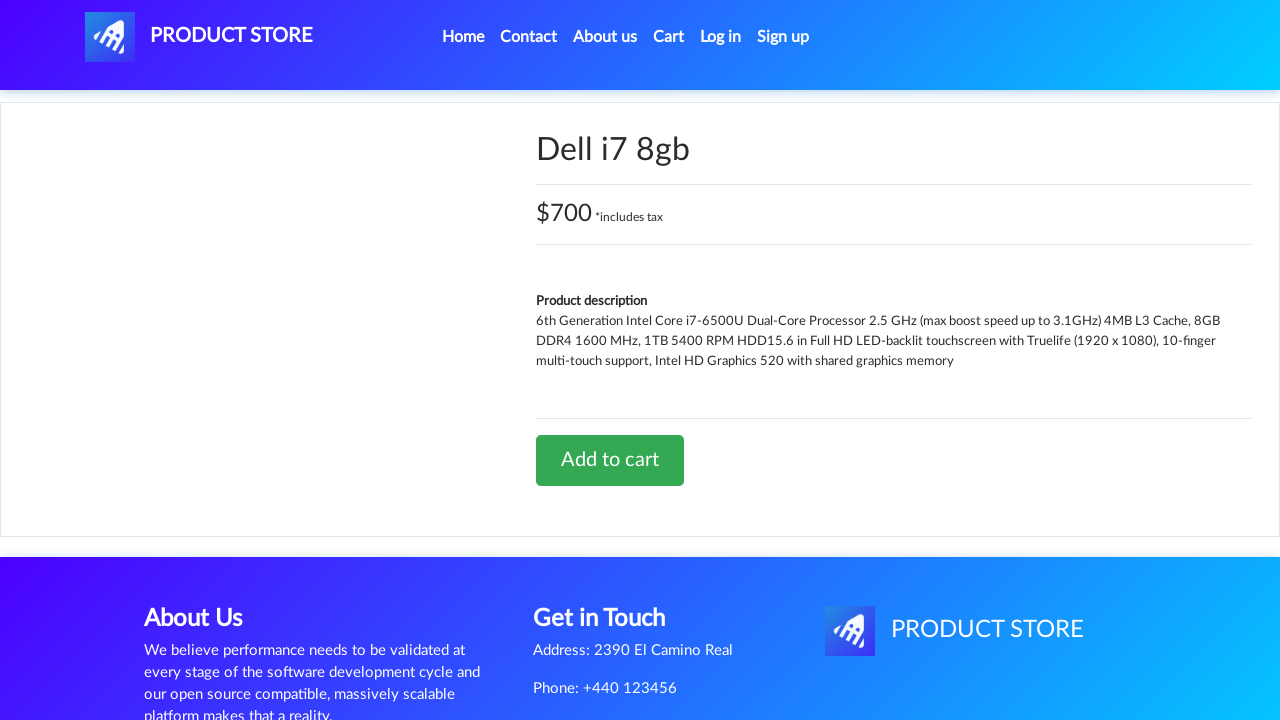

Clicked 'Add to cart' button for Dell i7 8gb at (610, 460) on a:has-text('Add to cart')
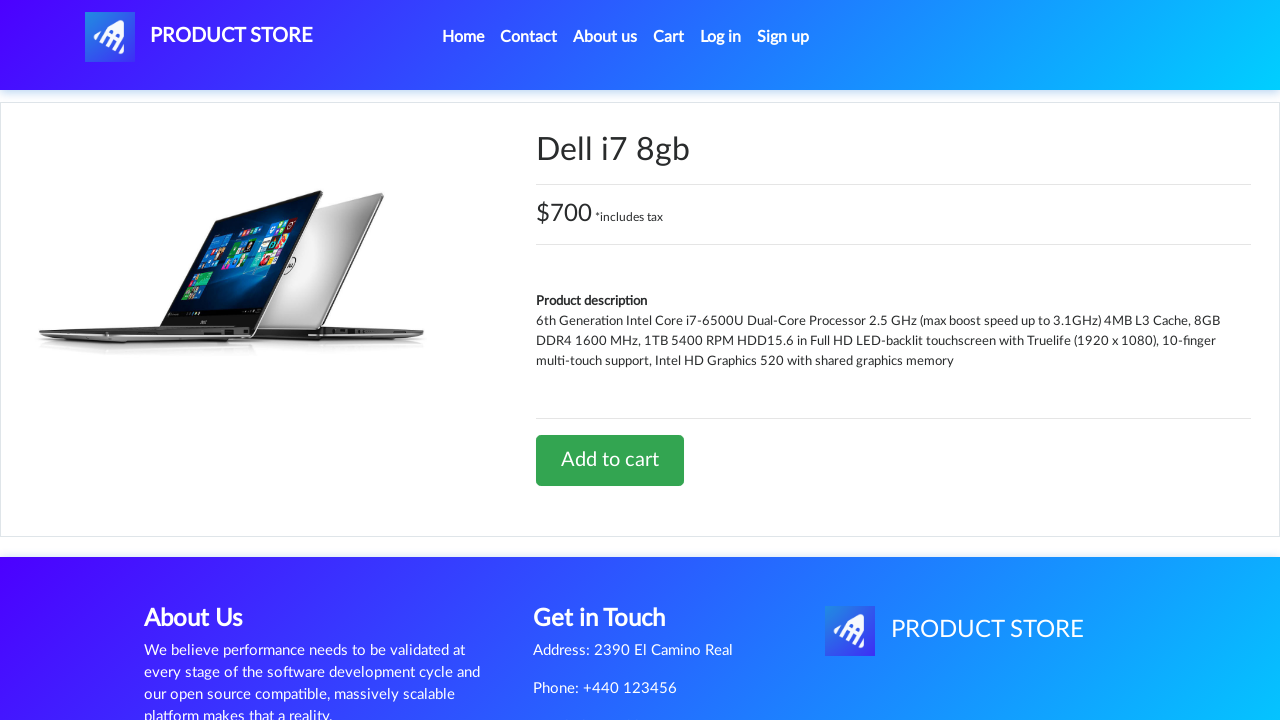

Accepted confirmation alert for adding Dell i7 8gb to cart
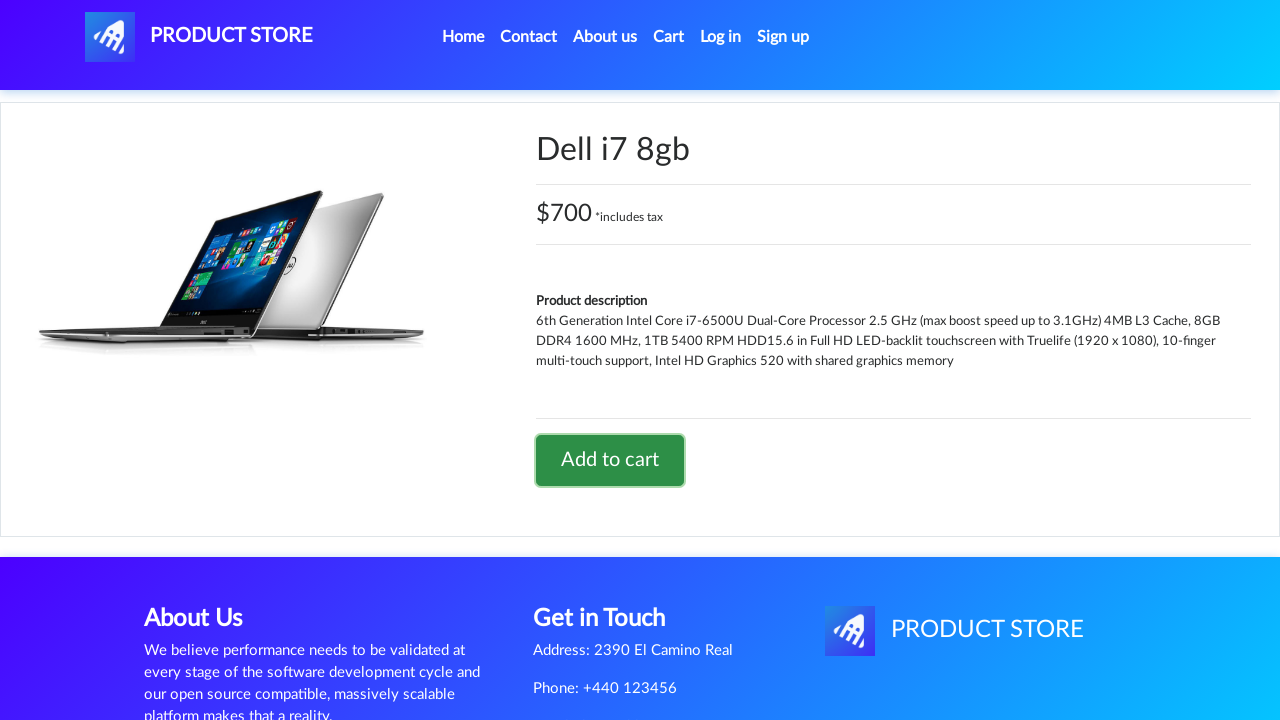

Clicked Home to return to homepage at (463, 37) on a:has-text('Home')
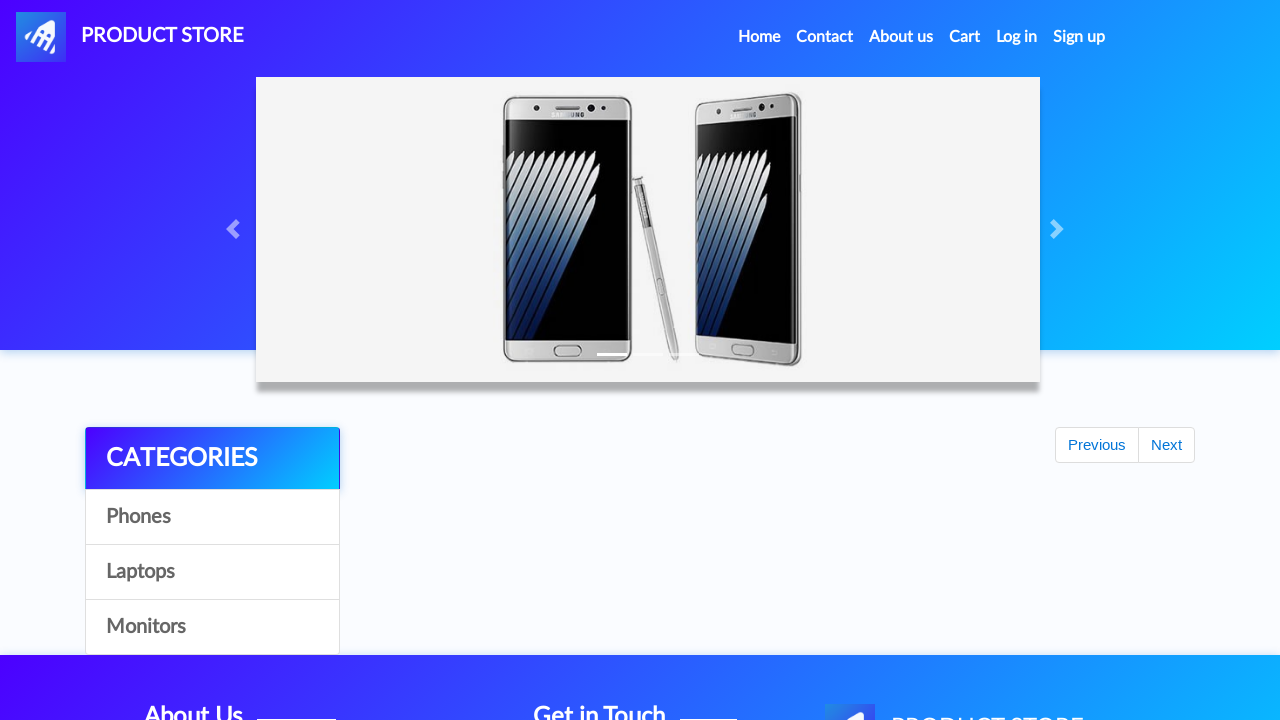

Waited for homepage to load
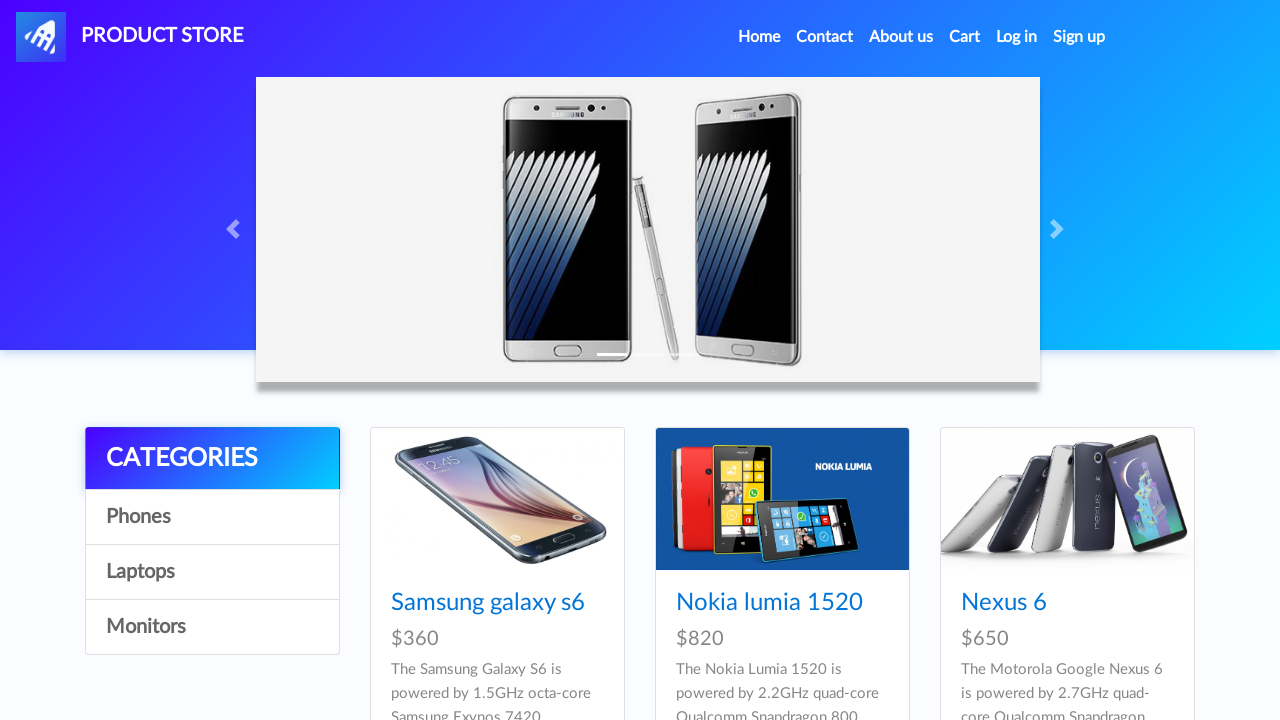

Clicked on Cart to view shopping cart at (965, 37) on a:has-text('Cart')
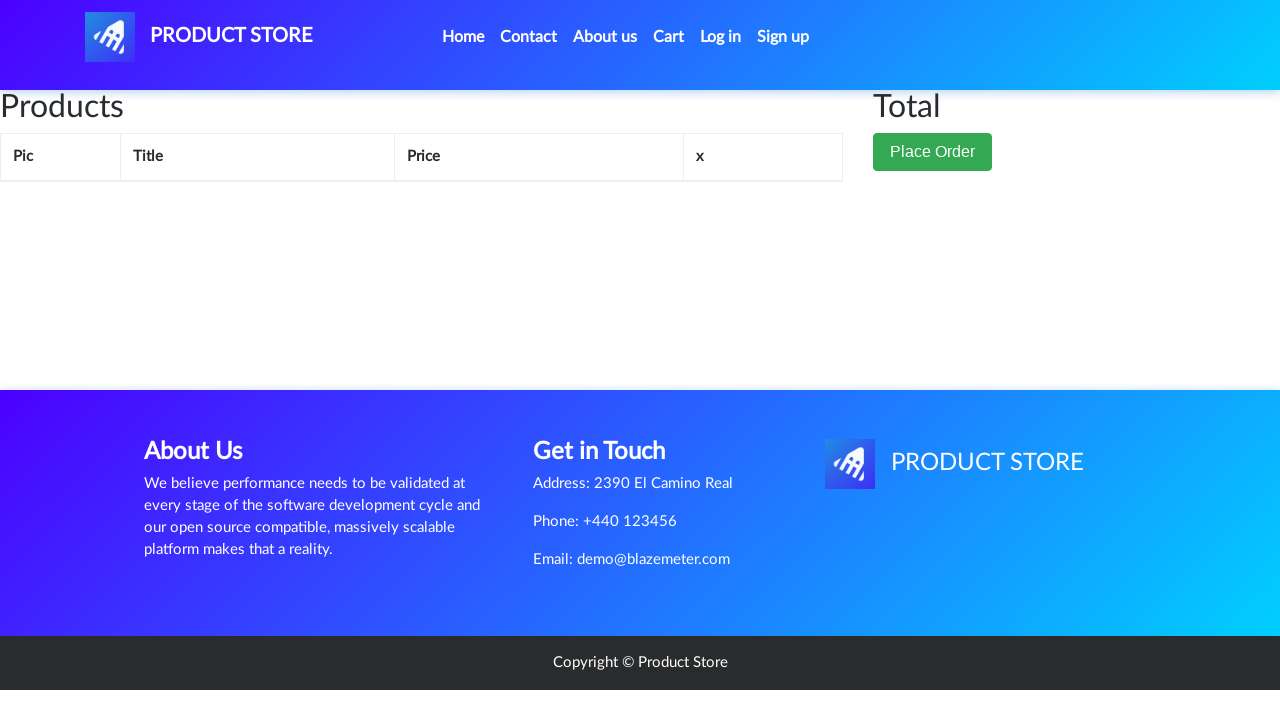

Cart page loaded with added products
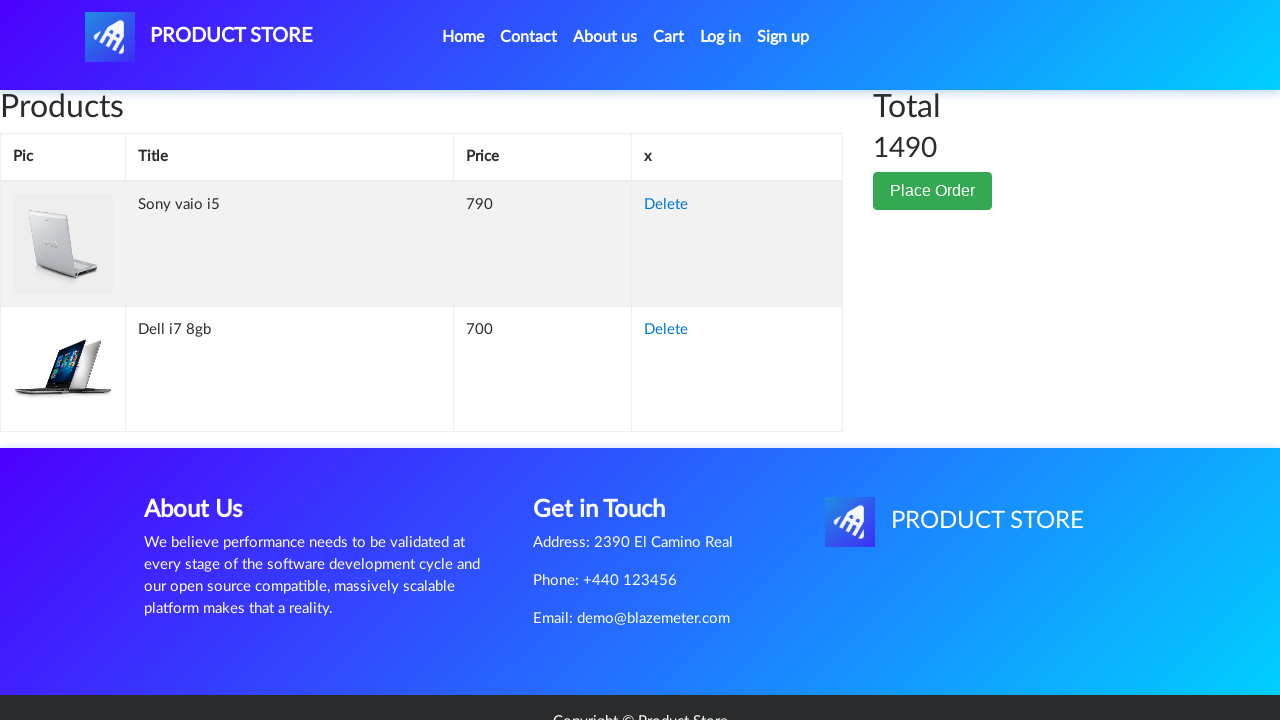

Clicked delete button to remove Sony vaio i5 from cart at (666, 205) on xpath=//tr[contains(.,'Sony vaio i5')]/td[4]/a
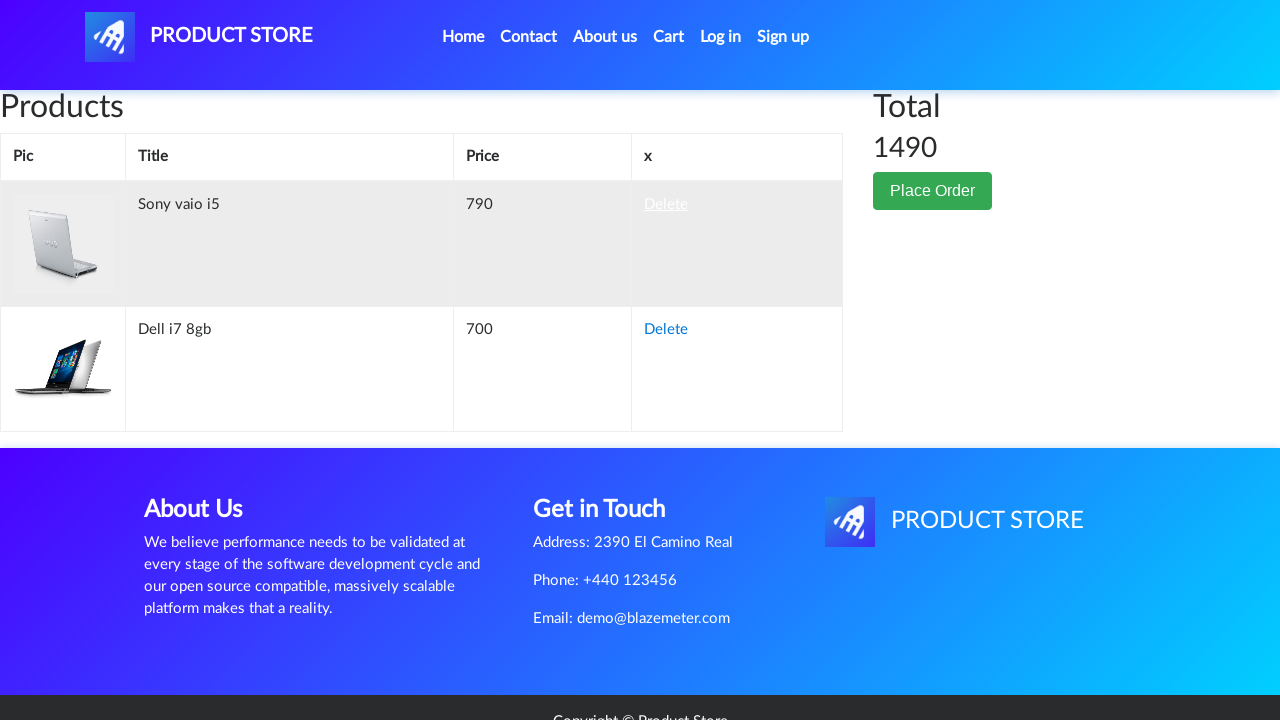

Waited for Sony vaio i5 to be removed from cart
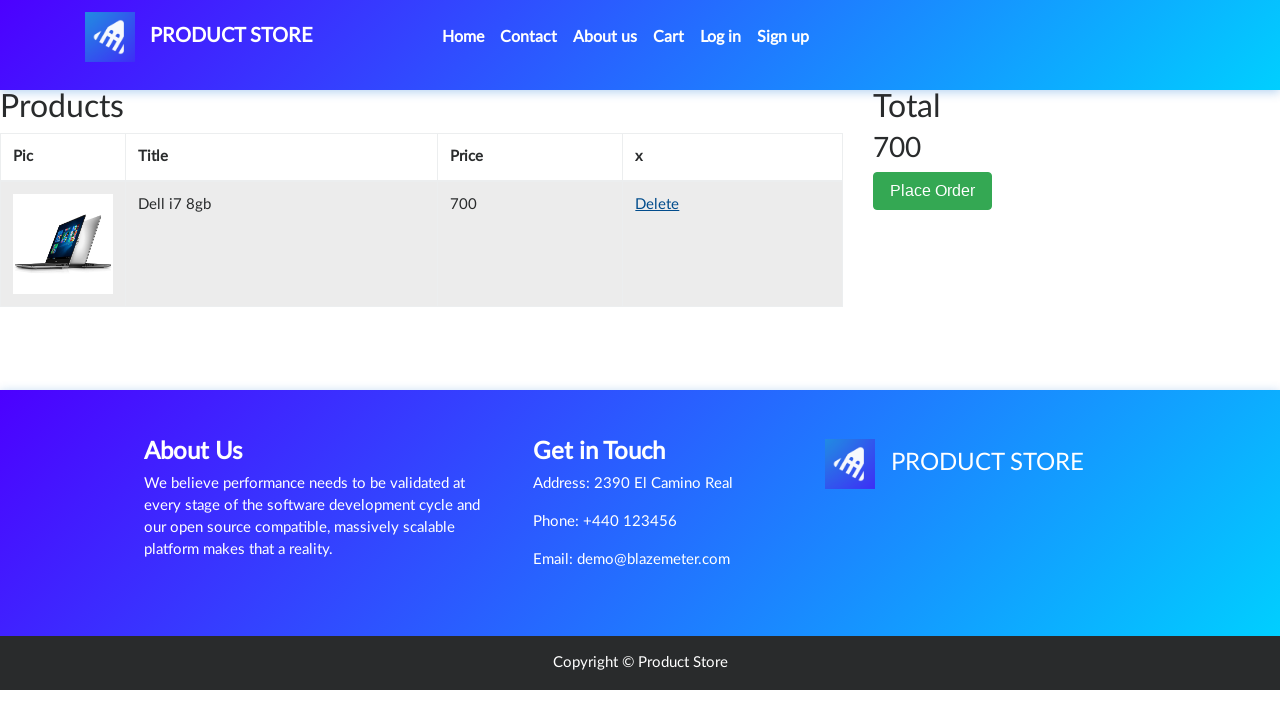

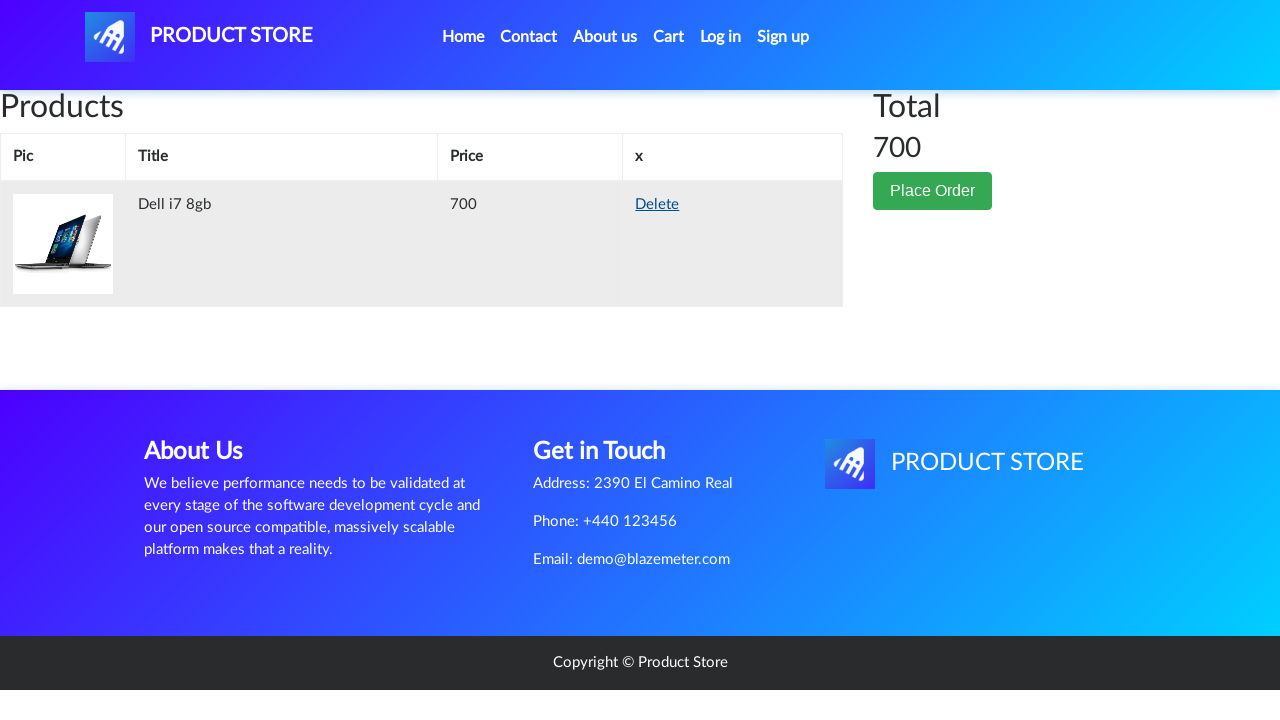